Navigates to GoDaddy homepage and verifies the page title and URL are accessible

Starting URL: https://www.godaddy.com/

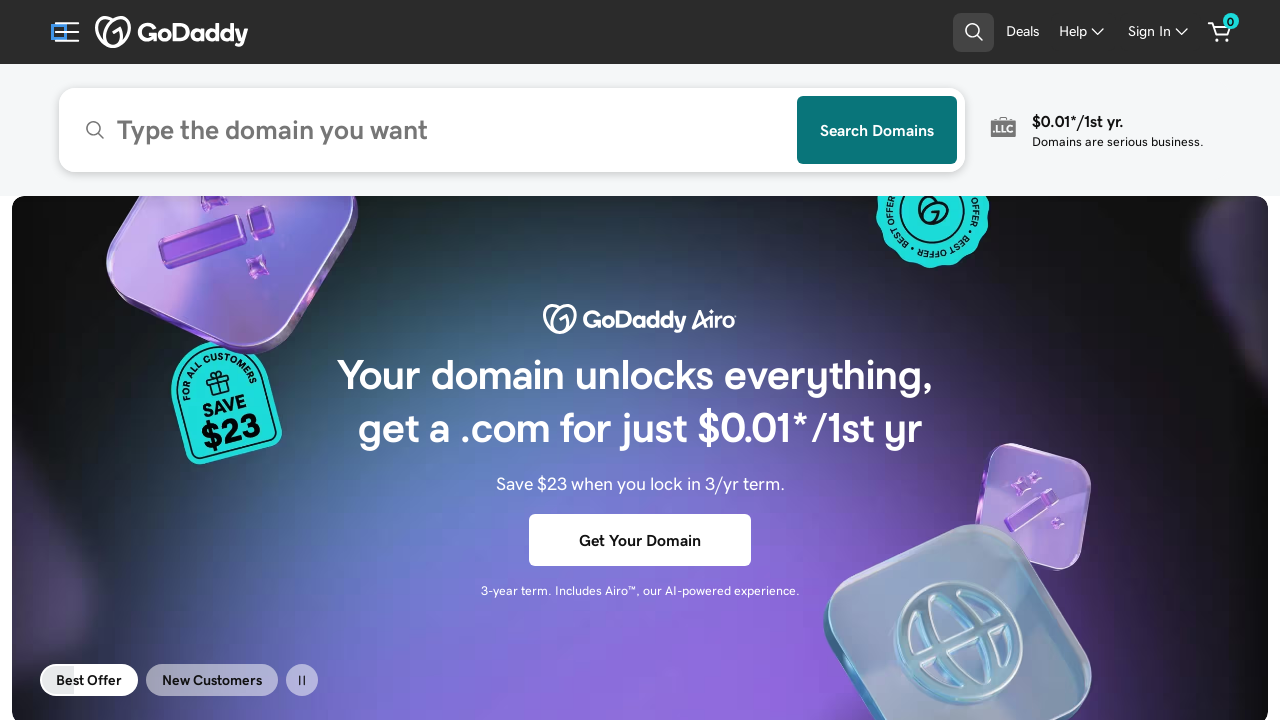

Waited for page to reach domcontentloaded state
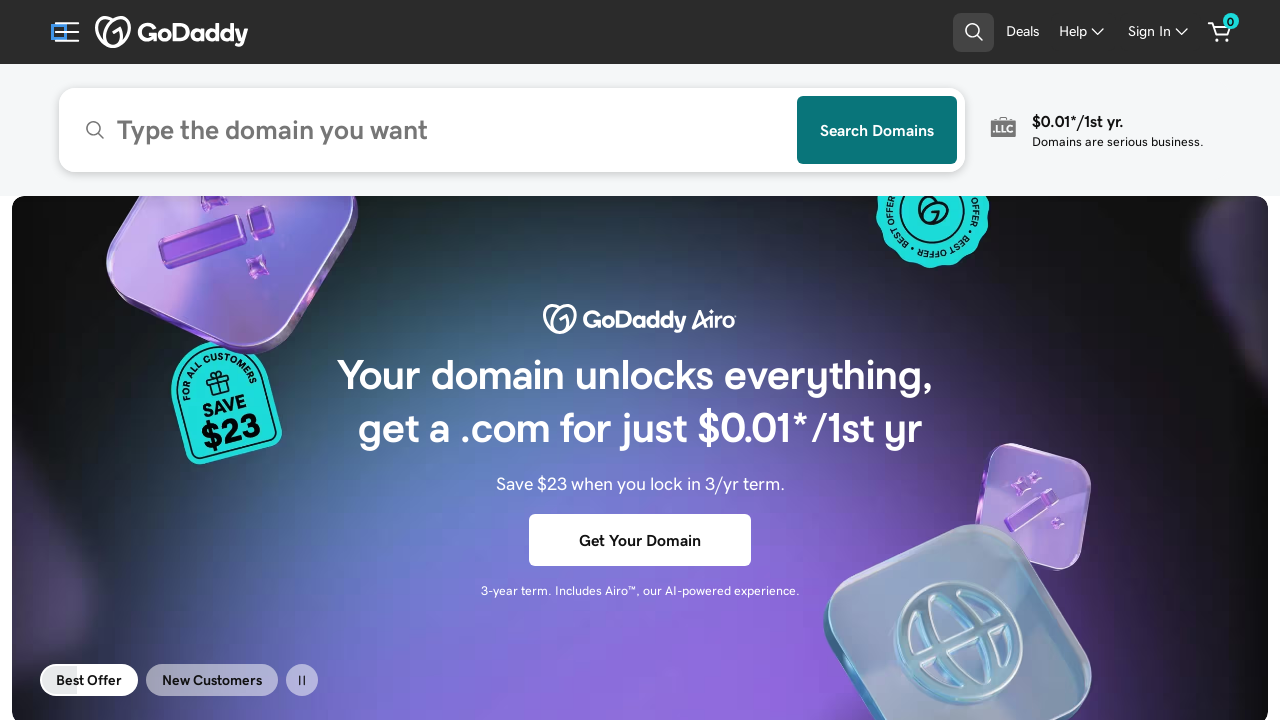

Retrieved page title: GoDaddy Official Site: Get a Domain & Launch Your Website.
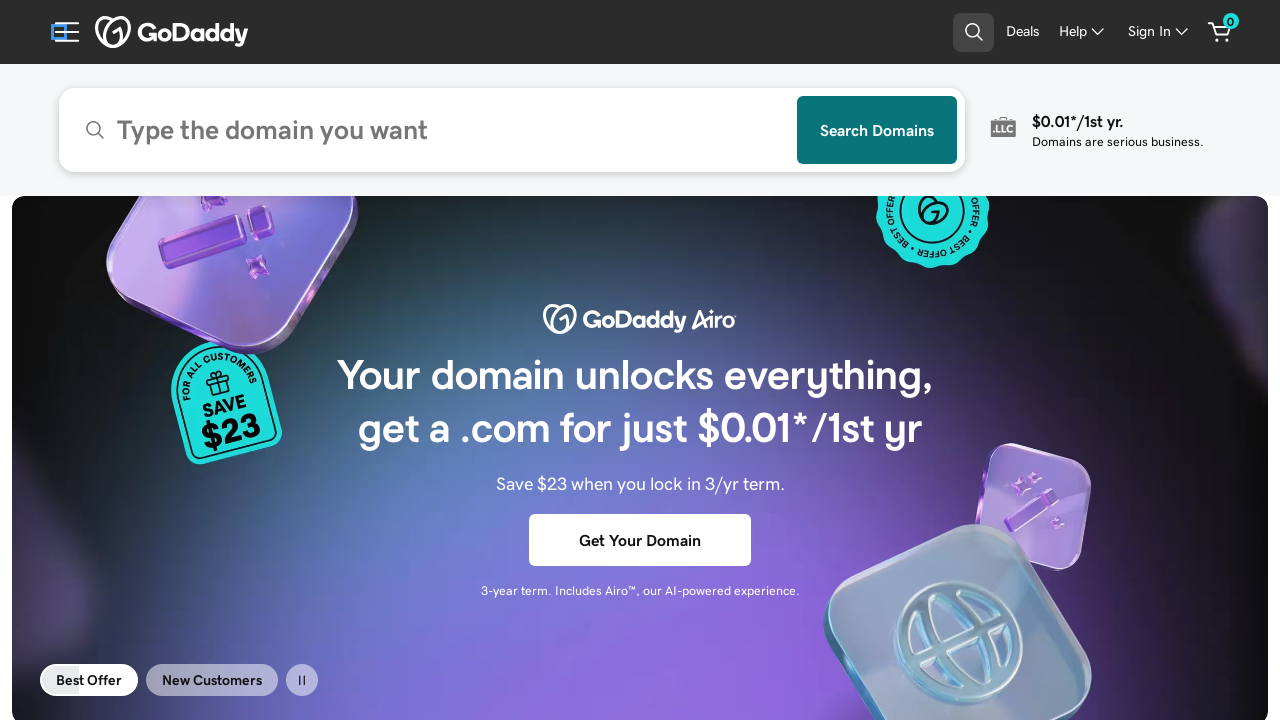

Retrieved current URL: https://www.godaddy.com/
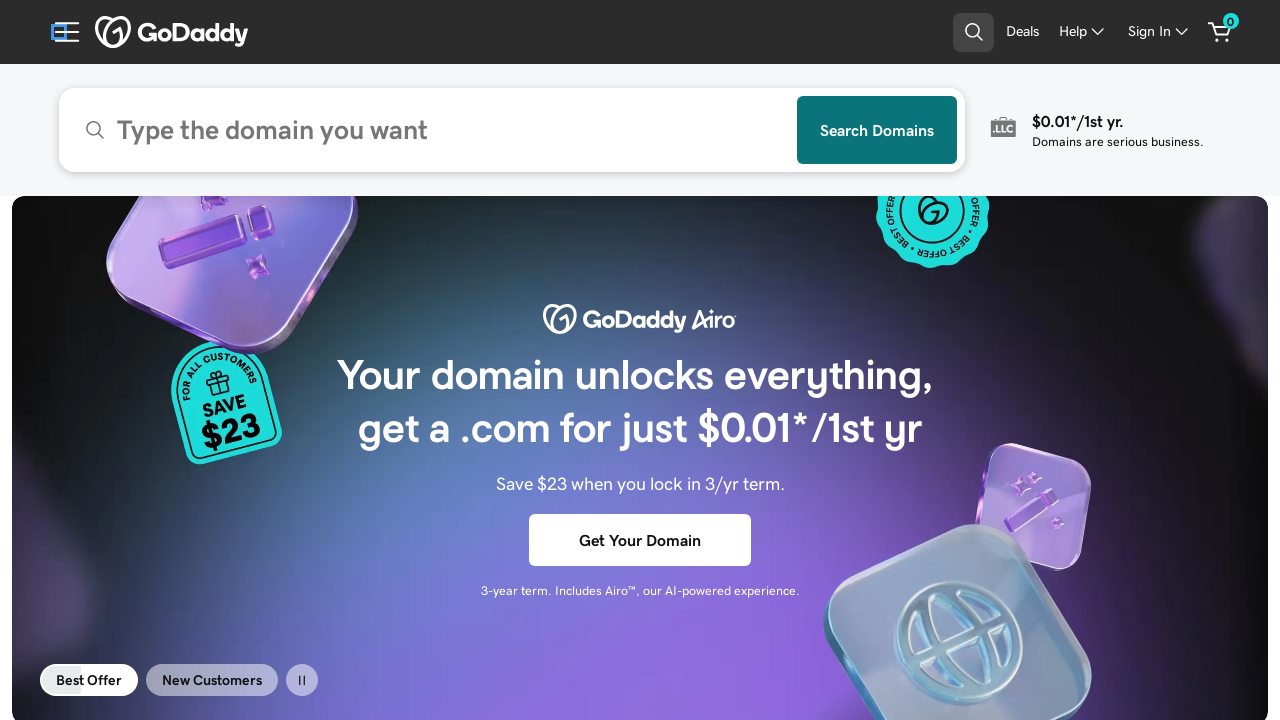

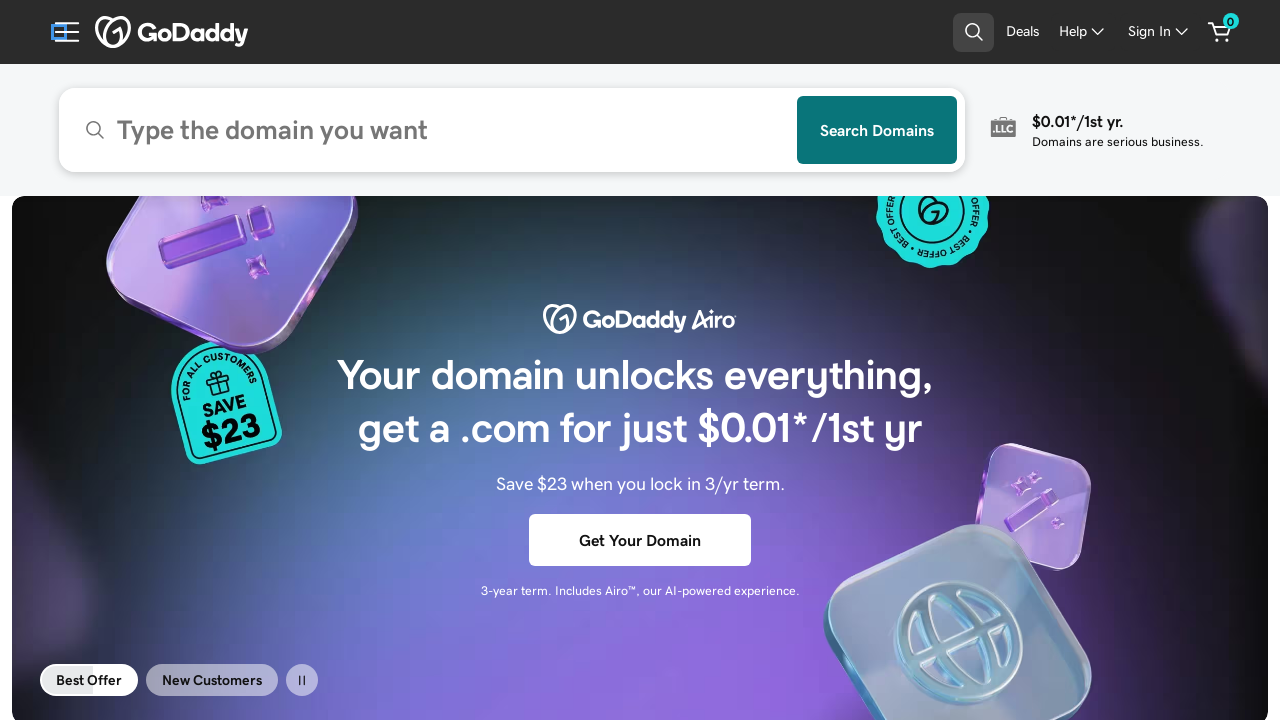